Tests navigation to the "Refrigerators" submenu from the catalog menu using keyboard navigation.

Starting URL: http://intershop5.skillbox.ru/

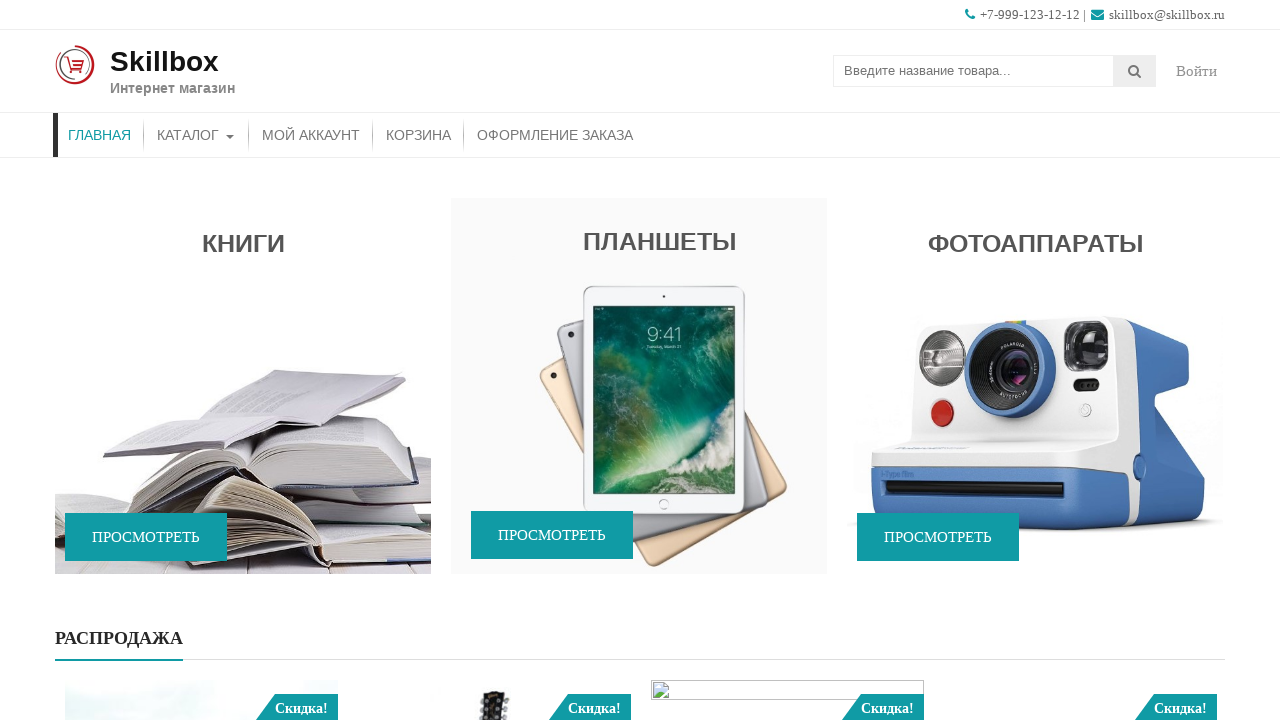

Pressed Tab on Catalog menu to open submenu on //*[contains(@class, 'store-menu')]//*[.='Каталог']
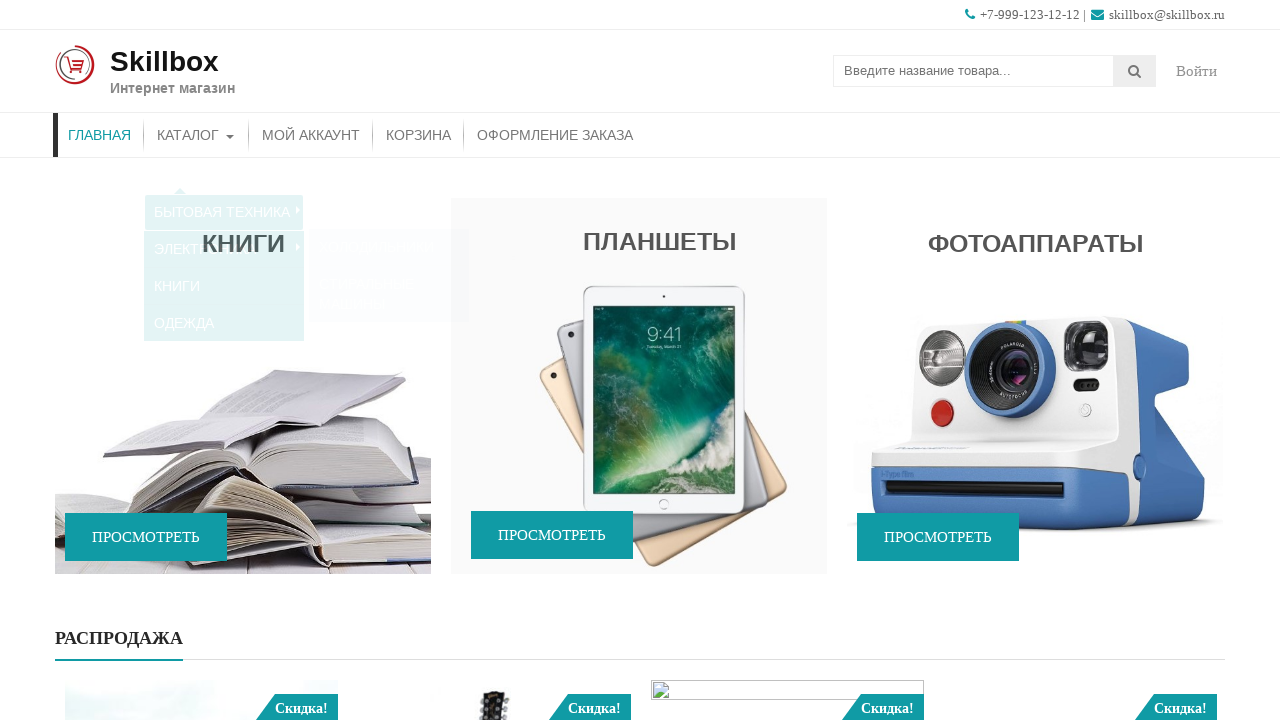

Pressed Tab on Appliances (Бытовая техника) menu item on //*[contains(@class, 'sub-menu')]//*[.='Бытовая техника']
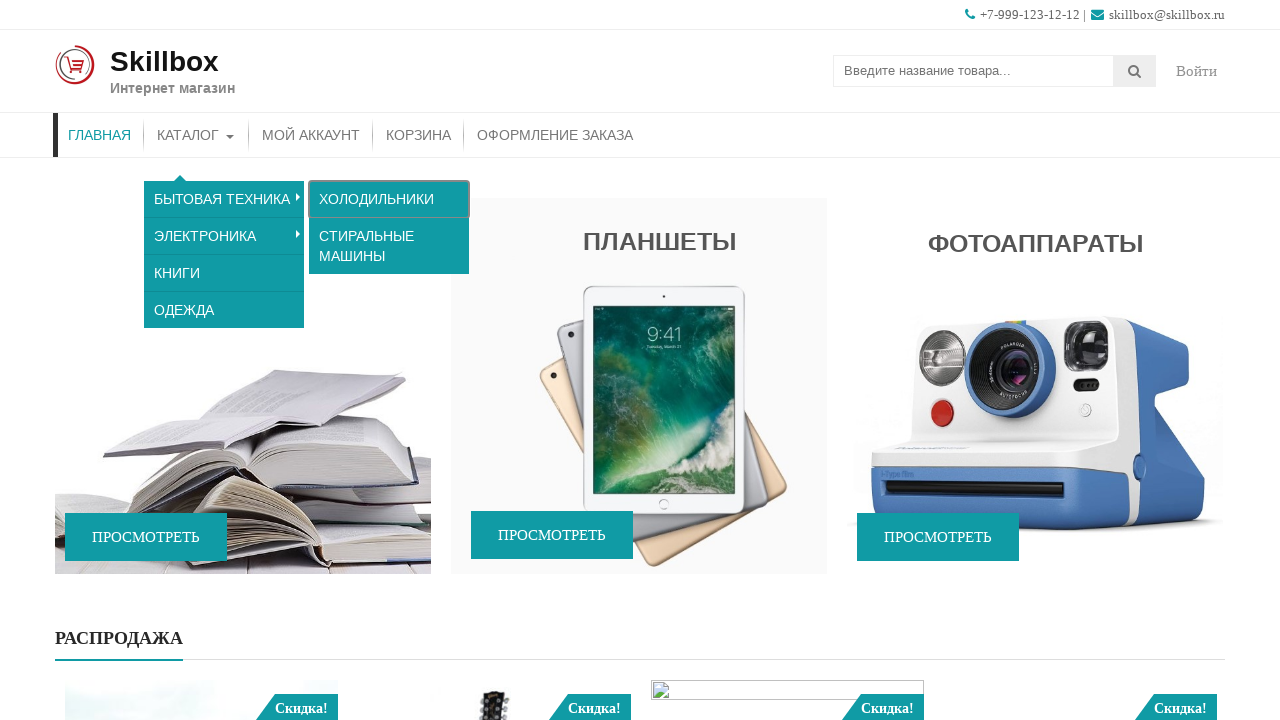

Clicked on Refrigerators (Холодильники) submenu link at (389, 199) on xpath=//*[contains(@class, 'sub-menu')]//a[.='Холодильники']
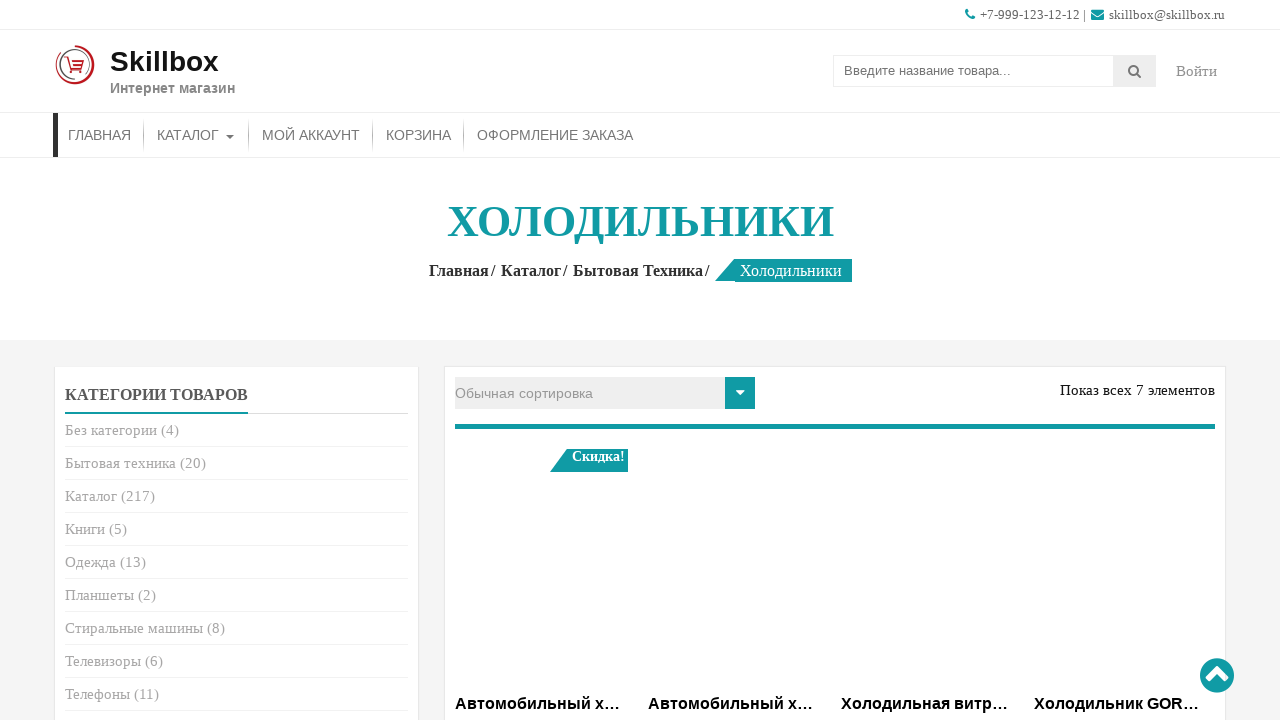

Page title (entry-title) element loaded and visible
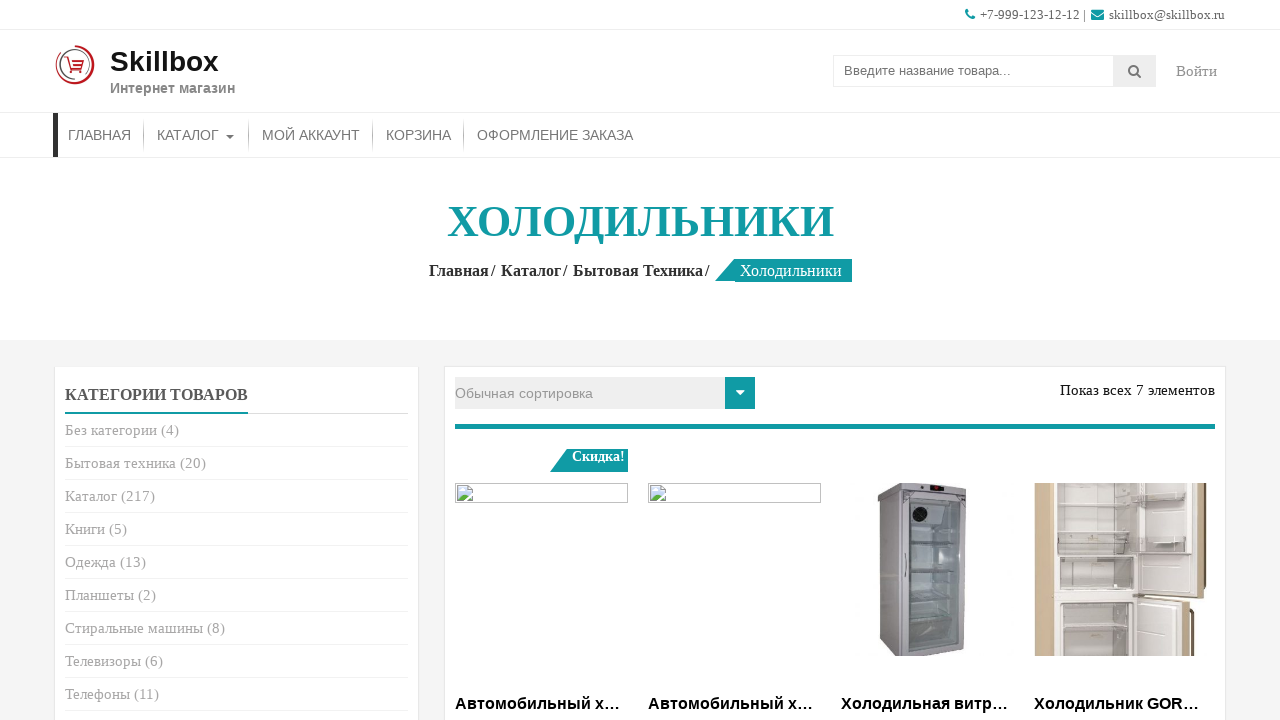

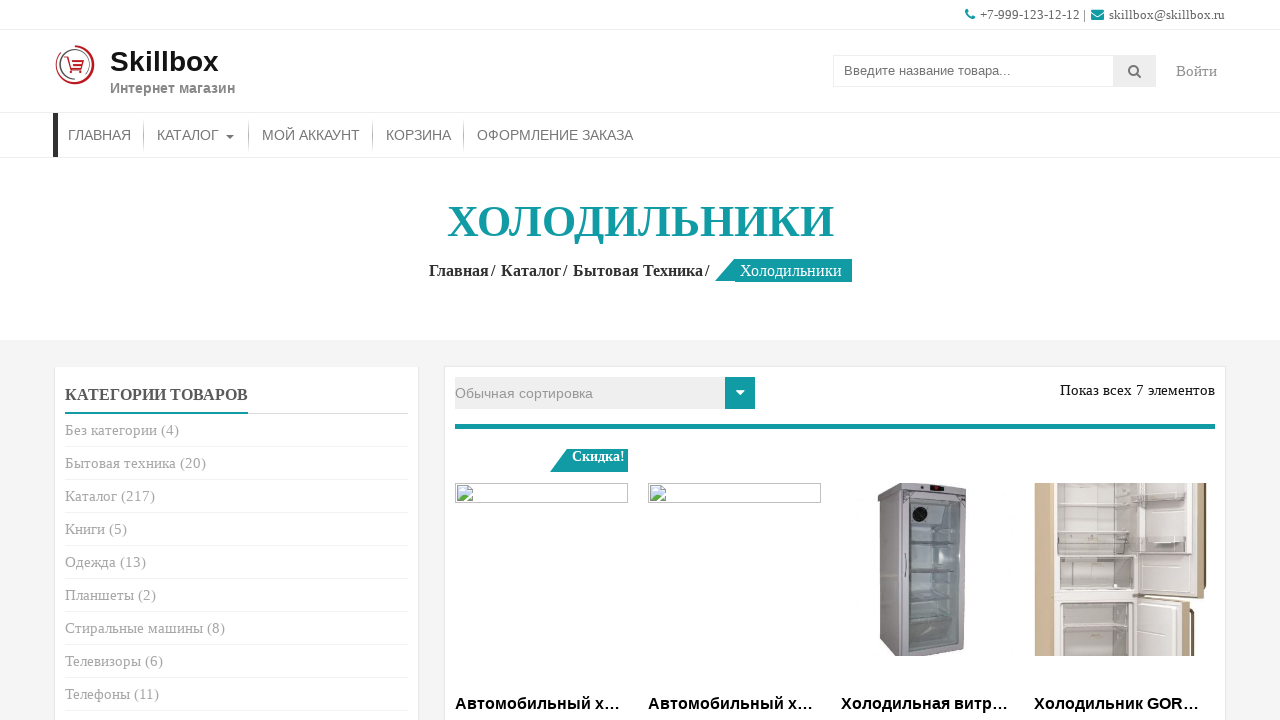